Tests a demo web form by filling in text input, password input, and textarea fields, then submitting the form and verifying the success message is displayed.

Starting URL: https://www.selenium.dev/selenium/web/web-form.html

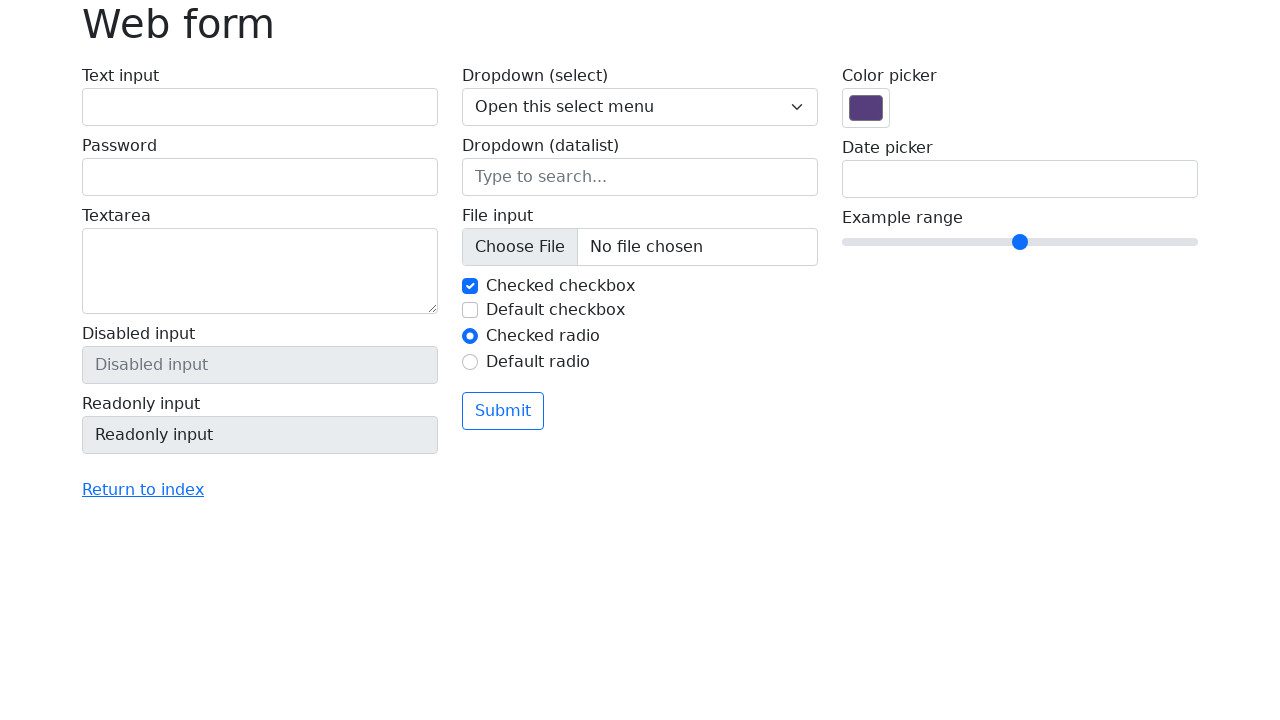

Verified page title is 'Web form'
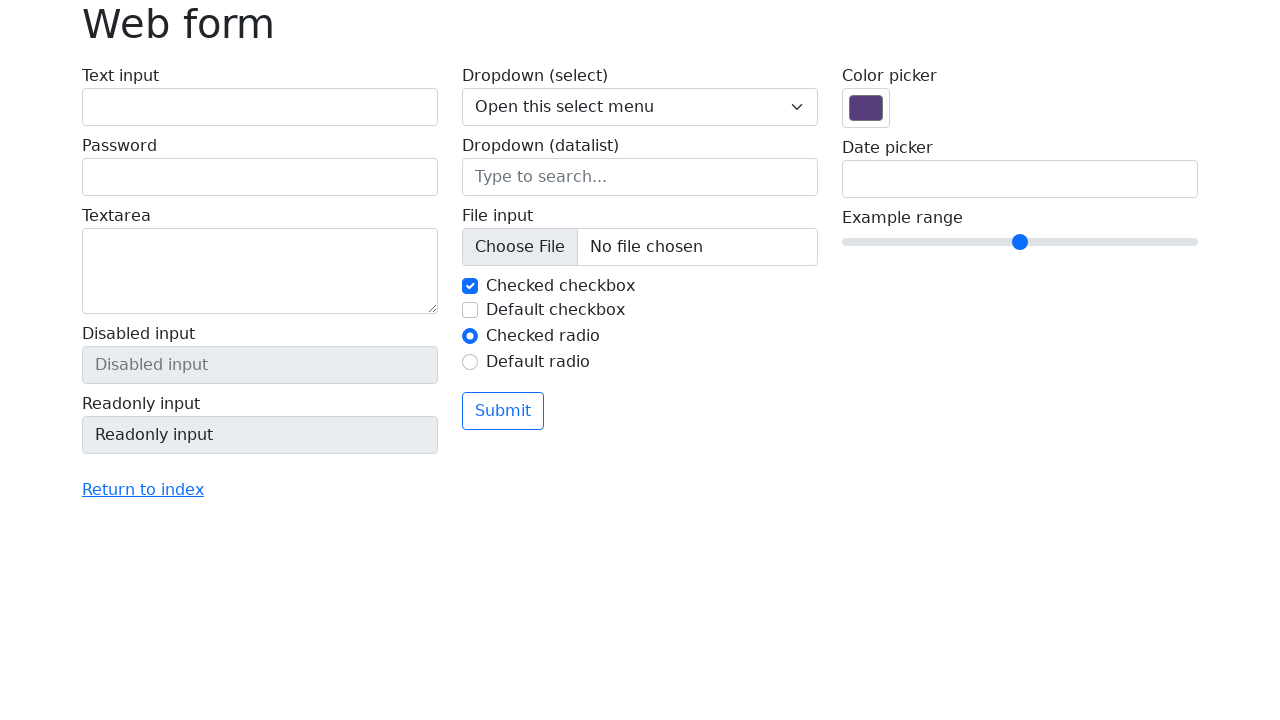

Filled text input field with 'somebody@example.com' on [name='my-text']
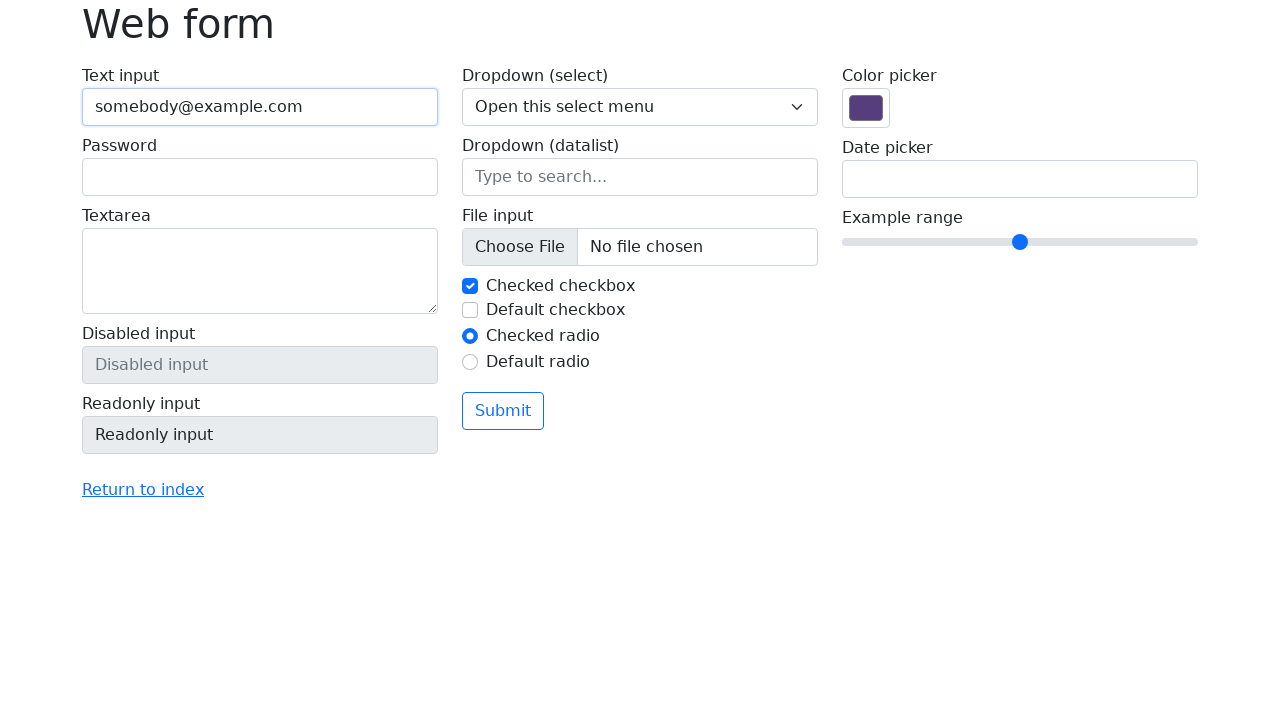

Filled password field with 'SuperSecret!' on [name='my-password']
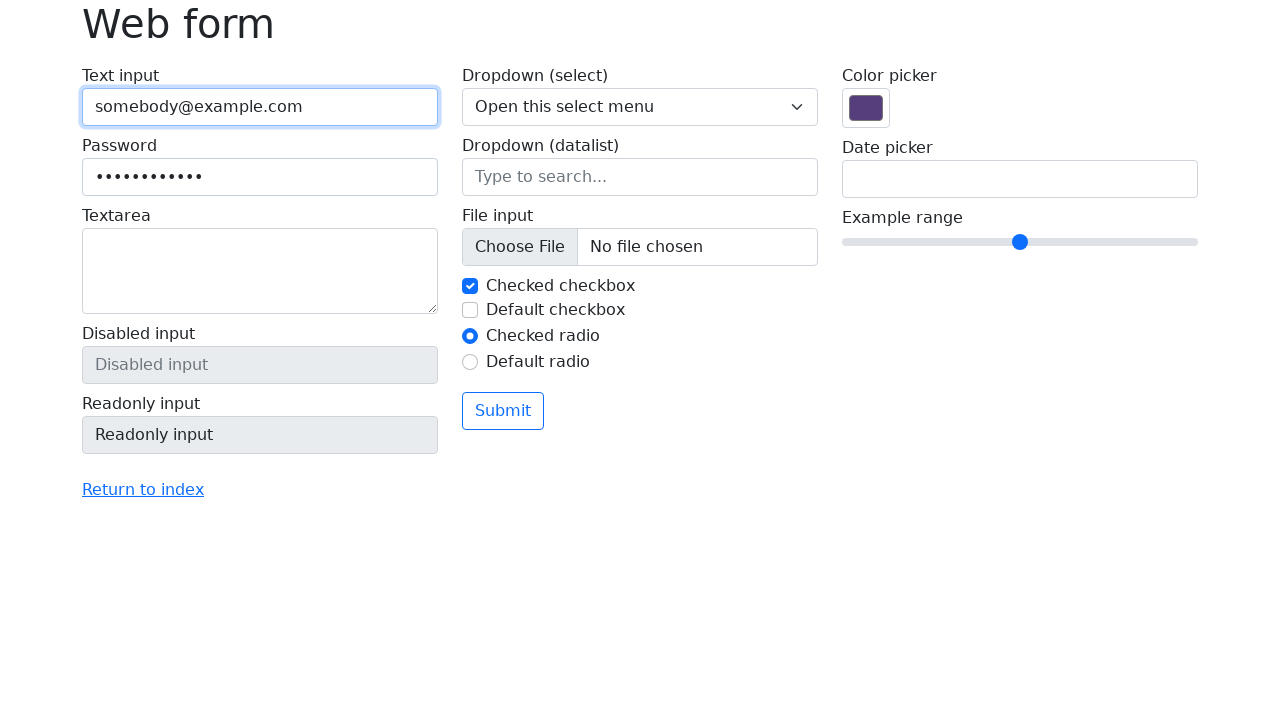

Filled textarea with multi-line message on [name='my-textarea']
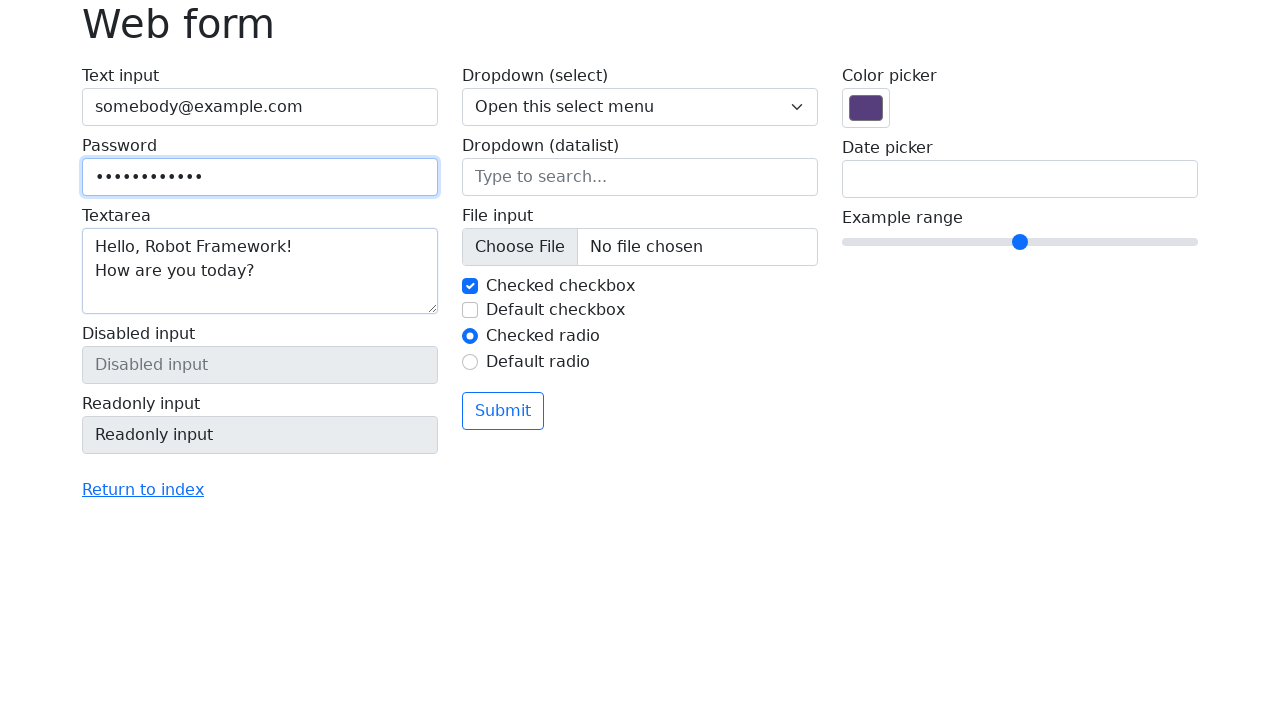

Clicked submit button at (503, 411) on button
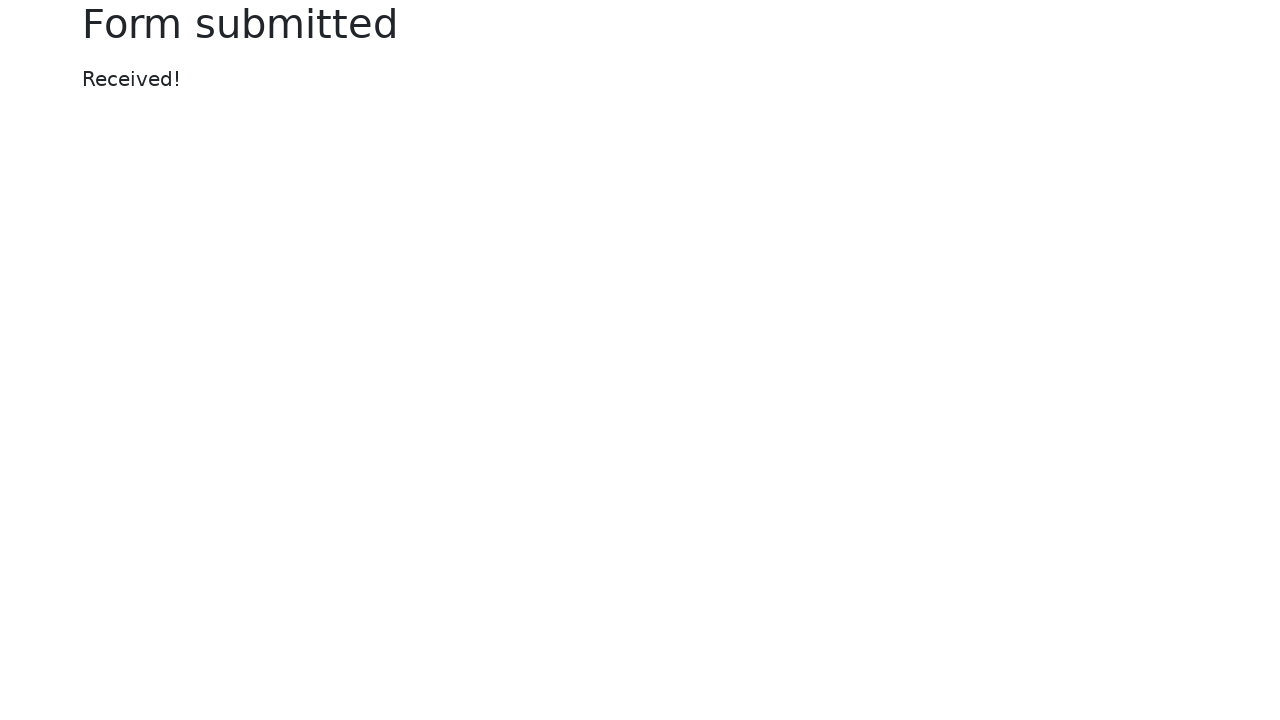

Success message element appeared
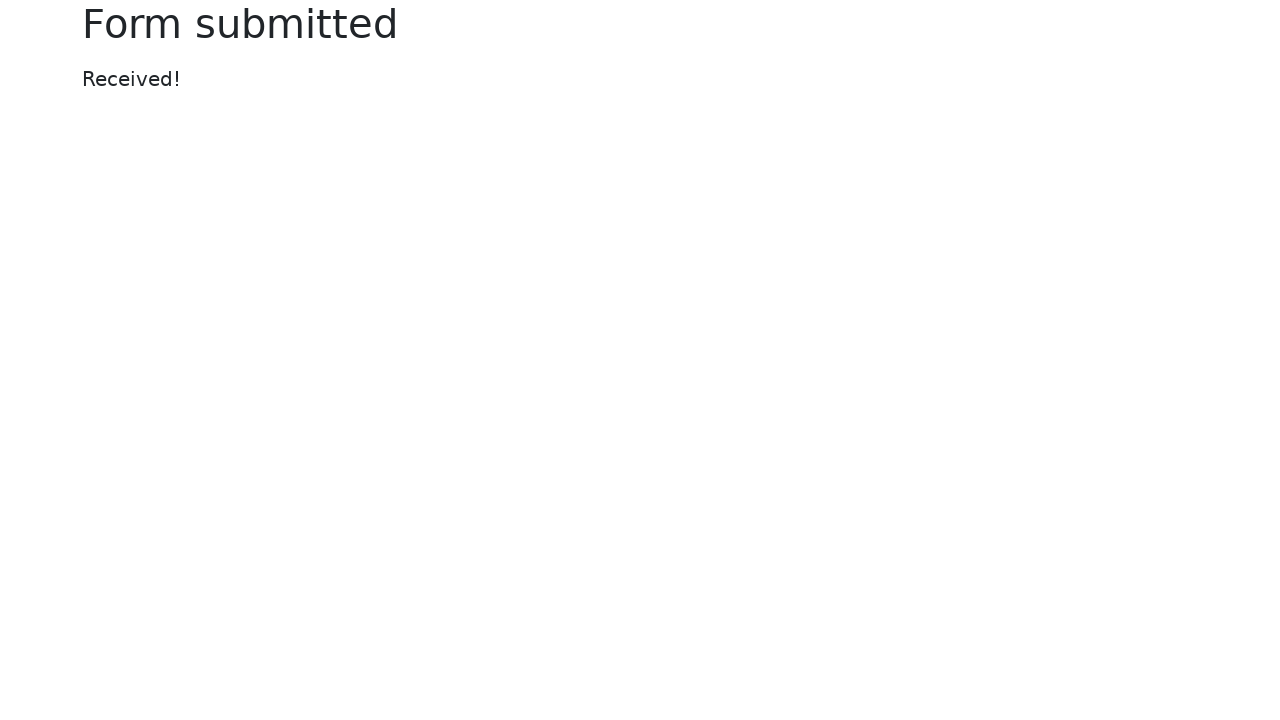

Verified success message contains 'Received!'
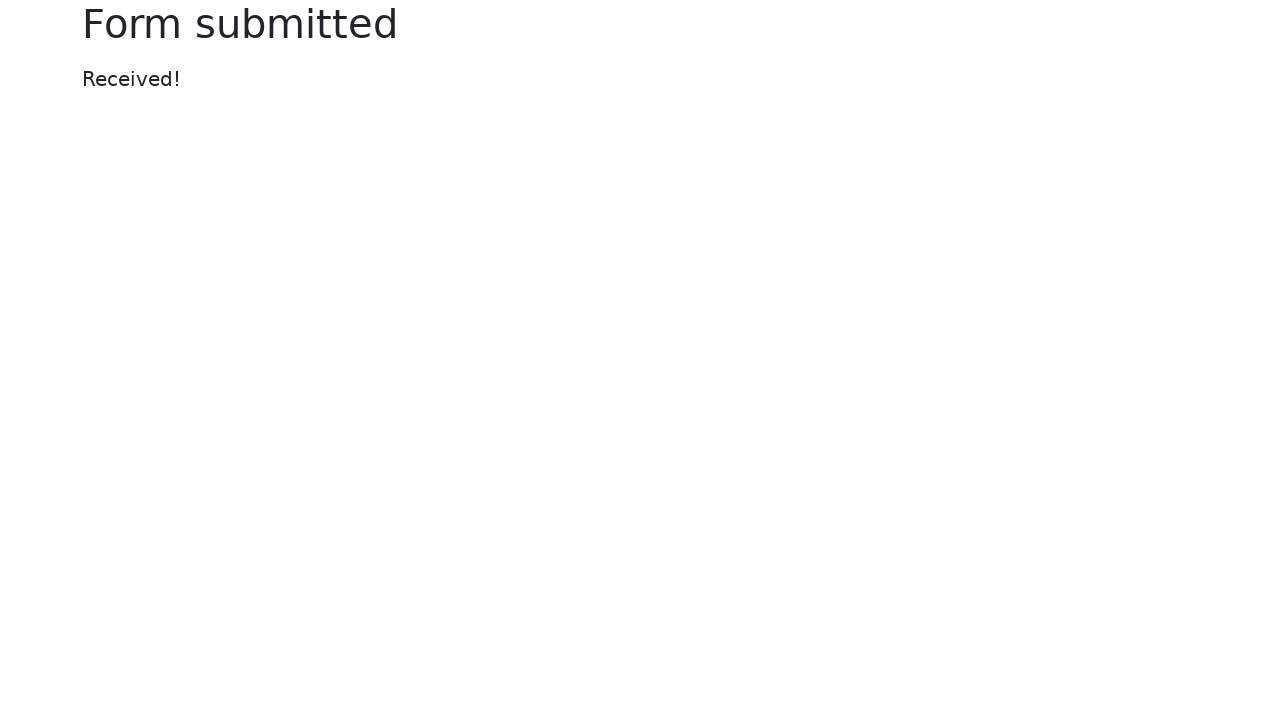

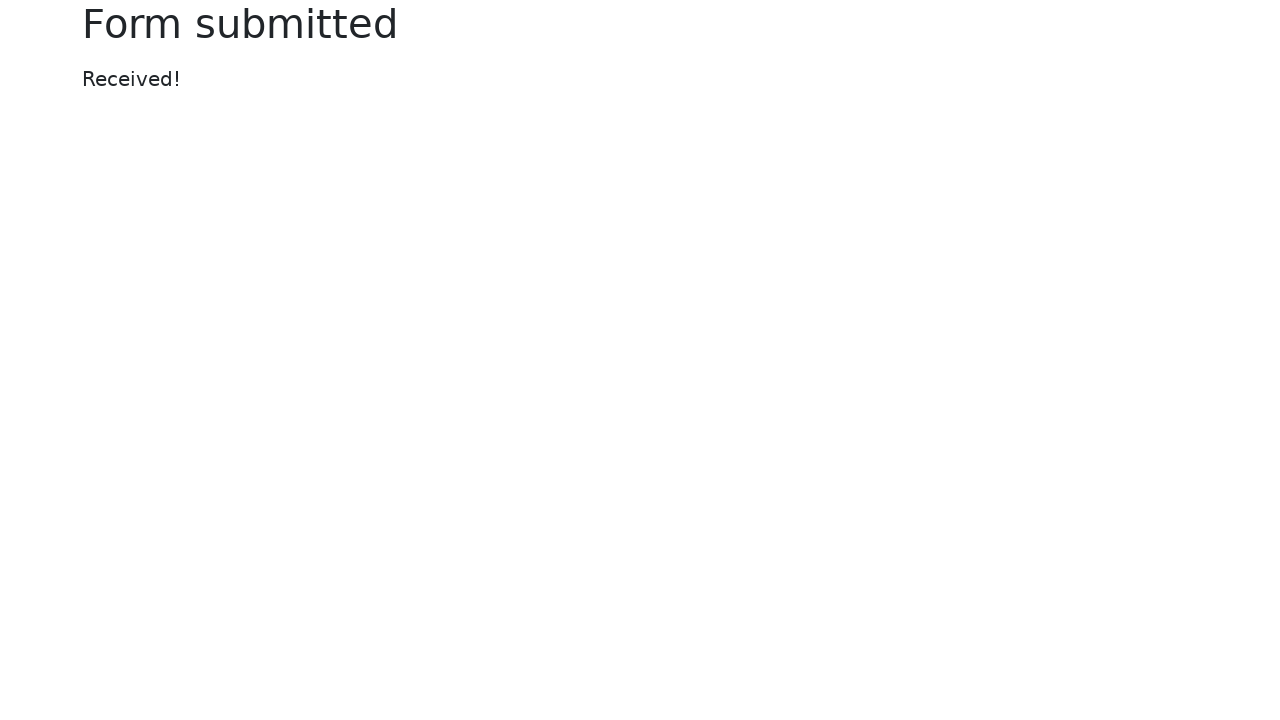